Navigates to a webpage and injects jQuery Growl library to display notification messages on the page using JavaScript execution, demonstrating visual debugging output during browser automation.

Starting URL: http://the-internet.herokuapp.com

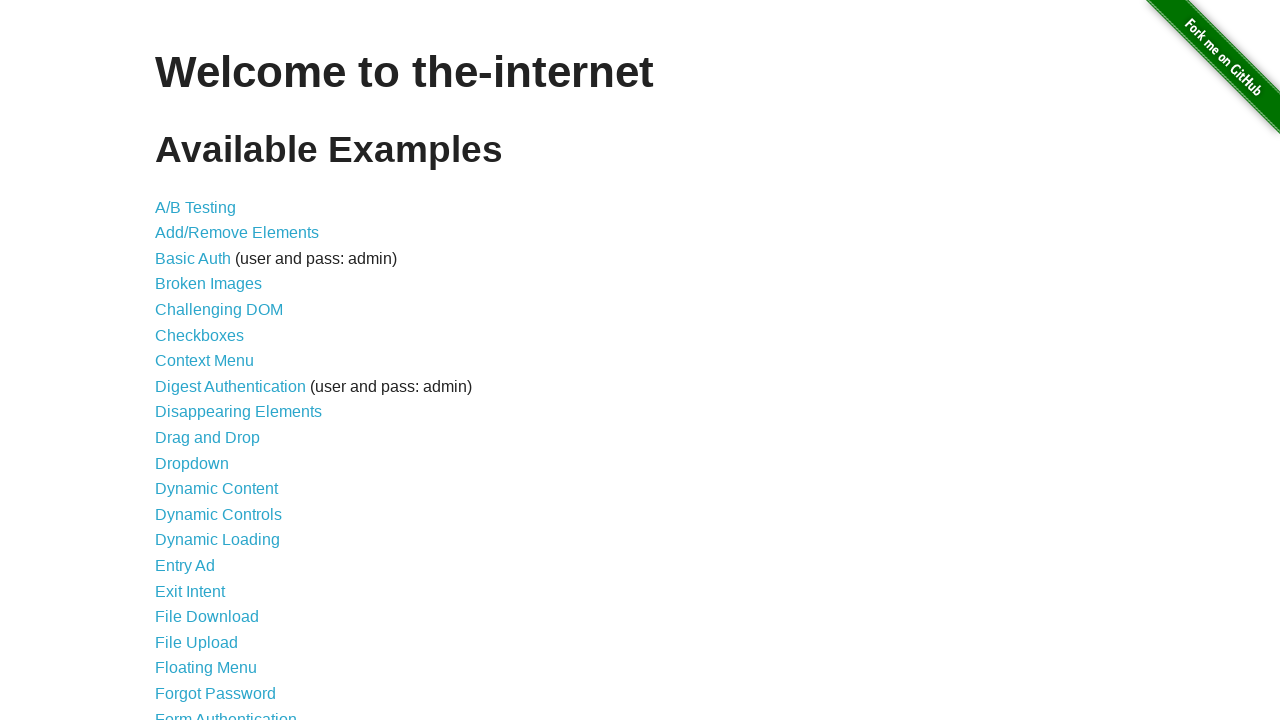

Injected jQuery library if not already present on page
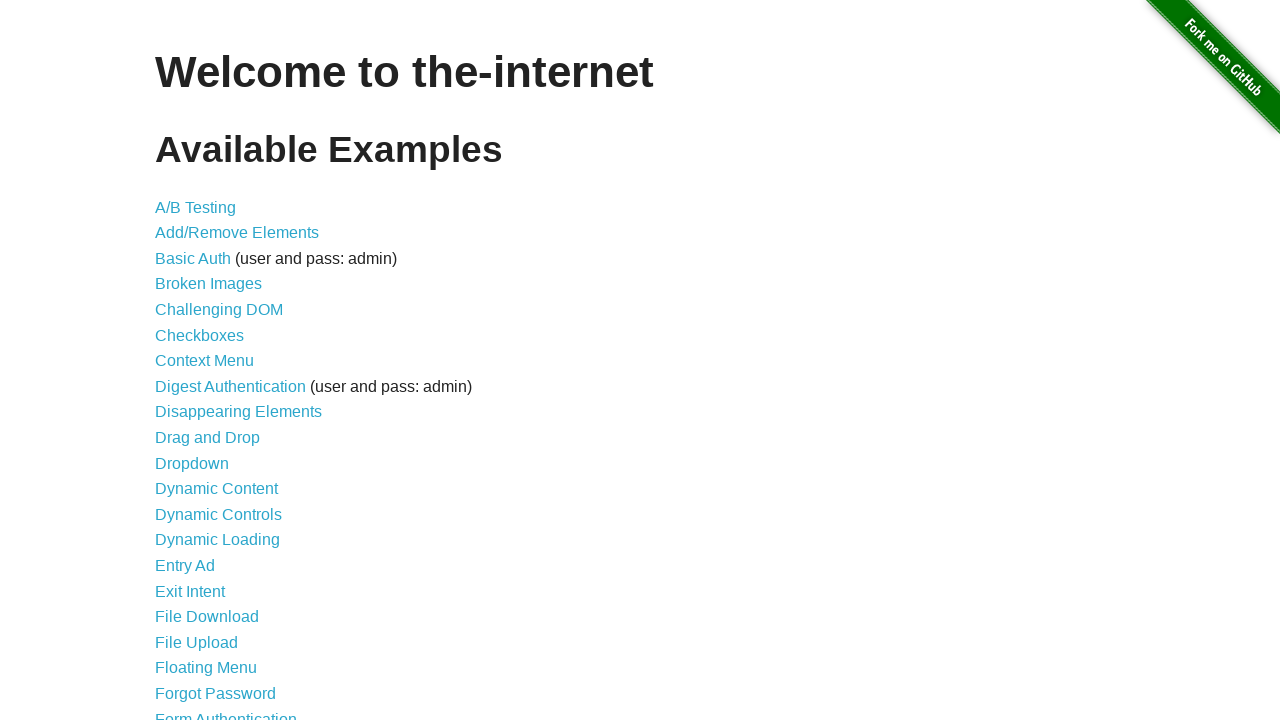

Waited 500ms for jQuery to load
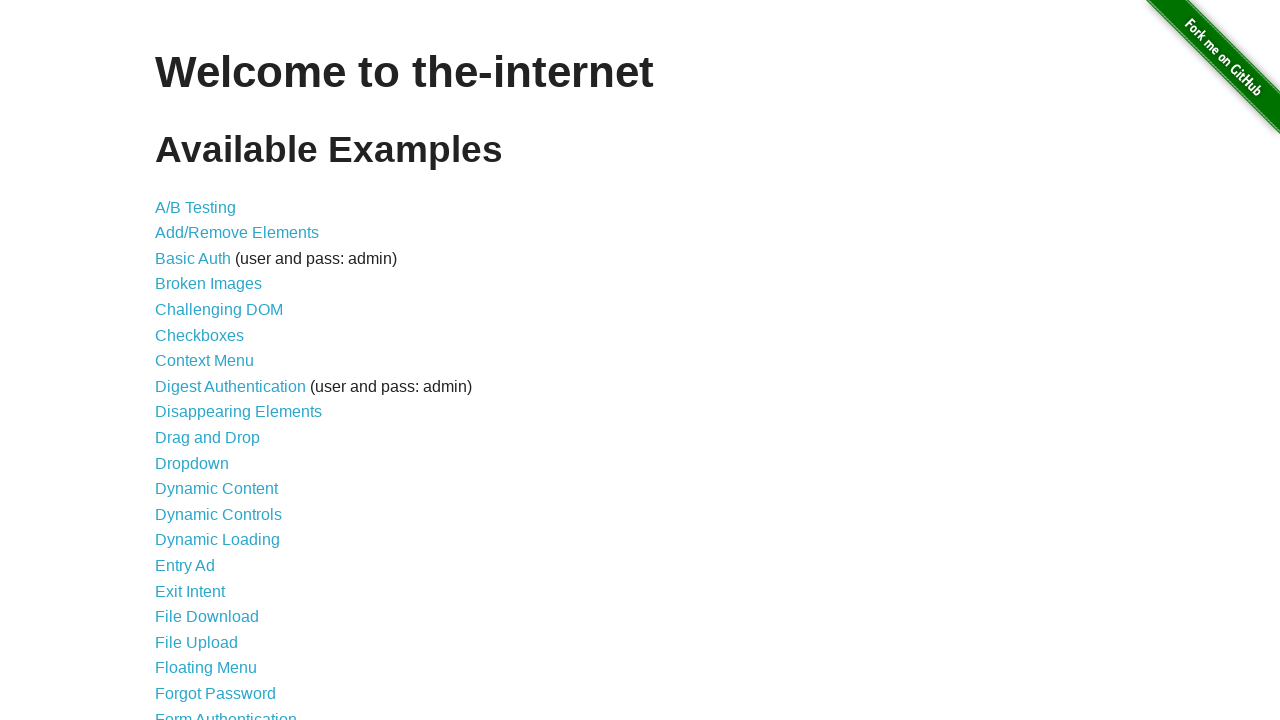

Loaded jQuery Growl script
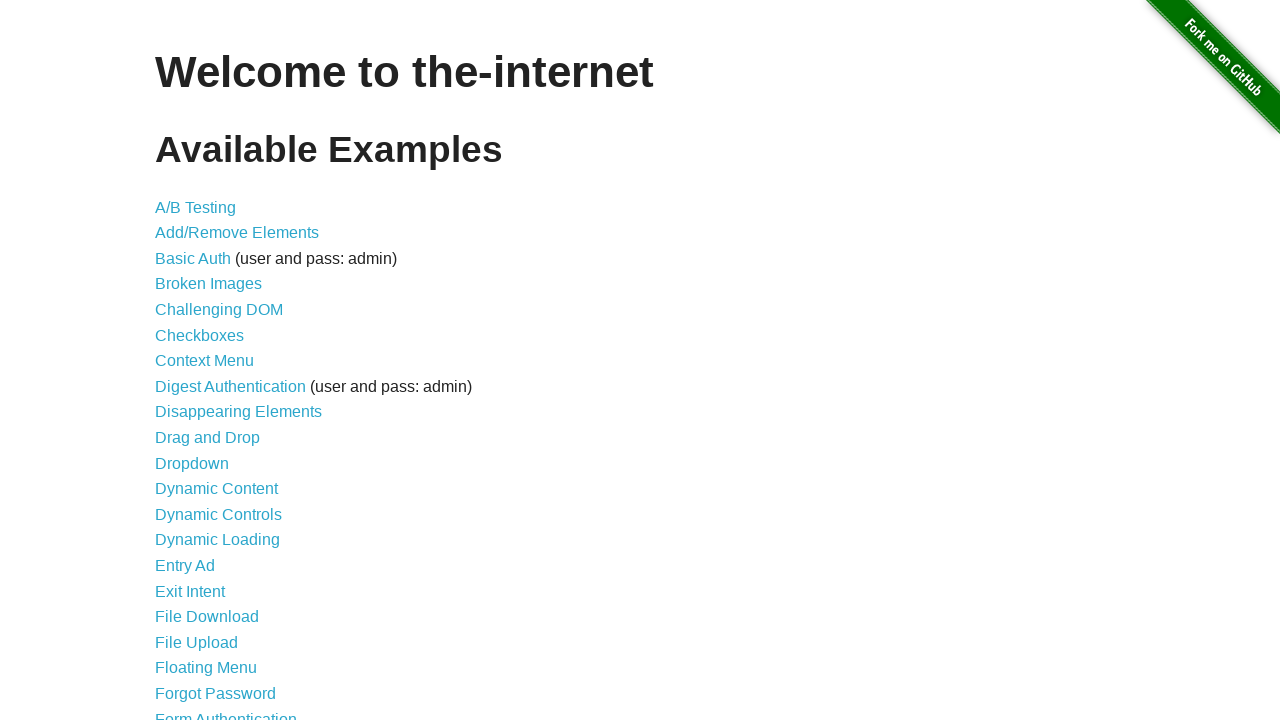

Added jQuery Growl stylesheet to page
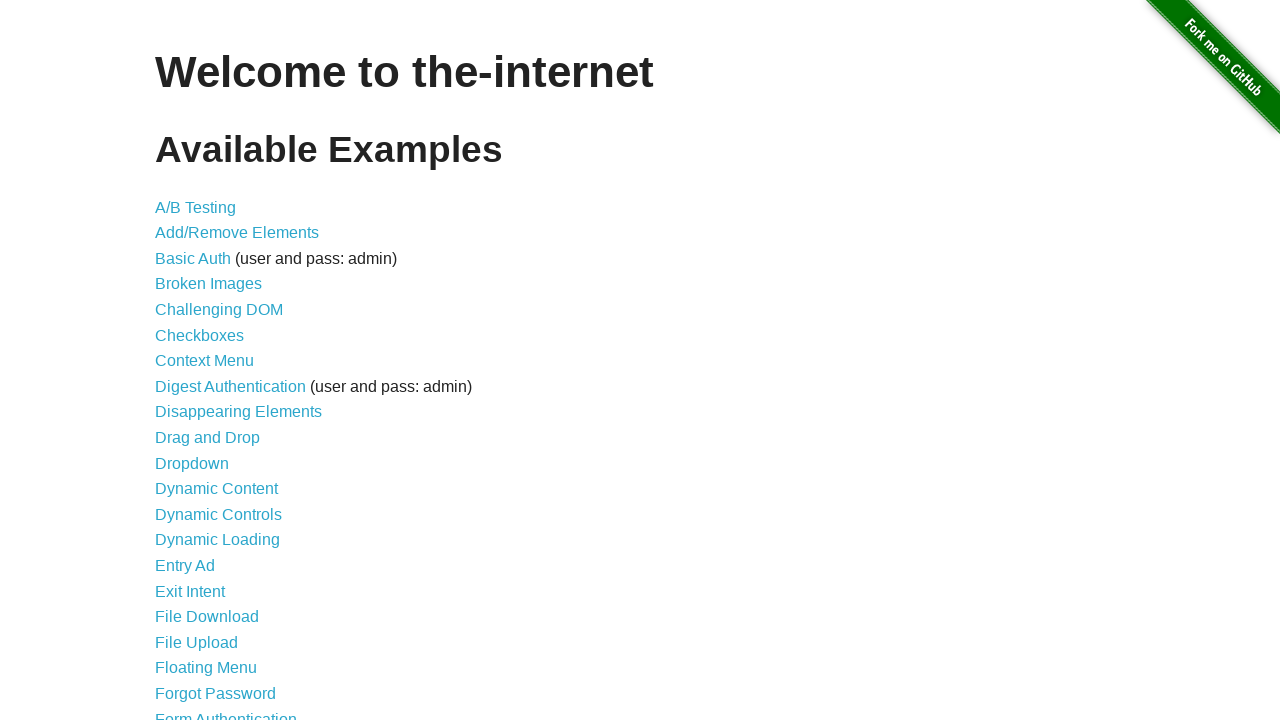

Waited 1000ms for scripts and styles to fully load
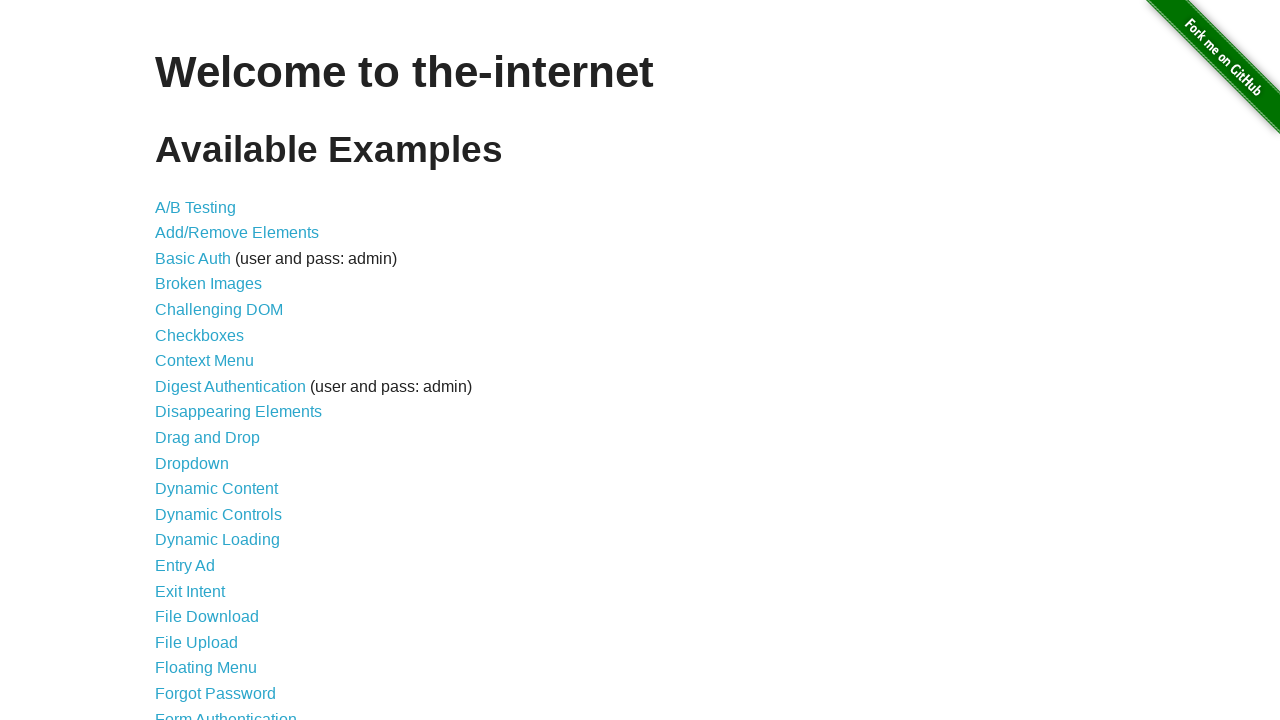

Displayed default growl notification with title 'GET' and message '/'
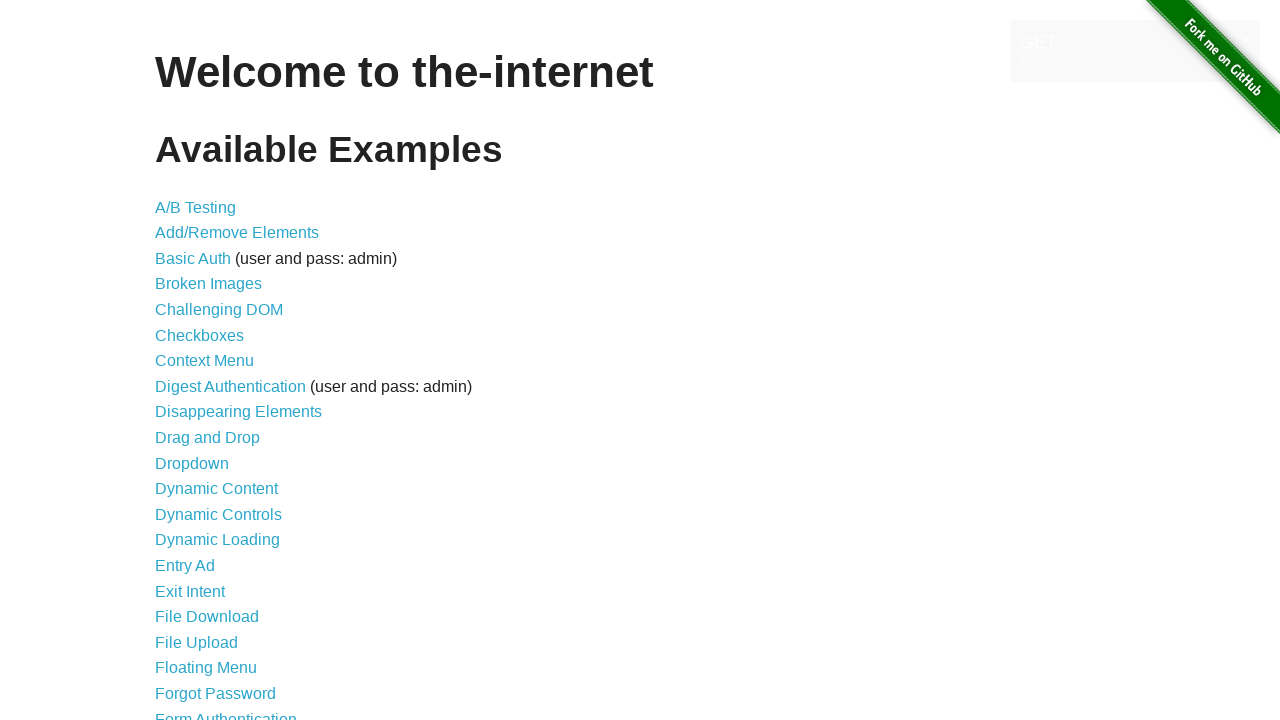

Displayed error growl notification
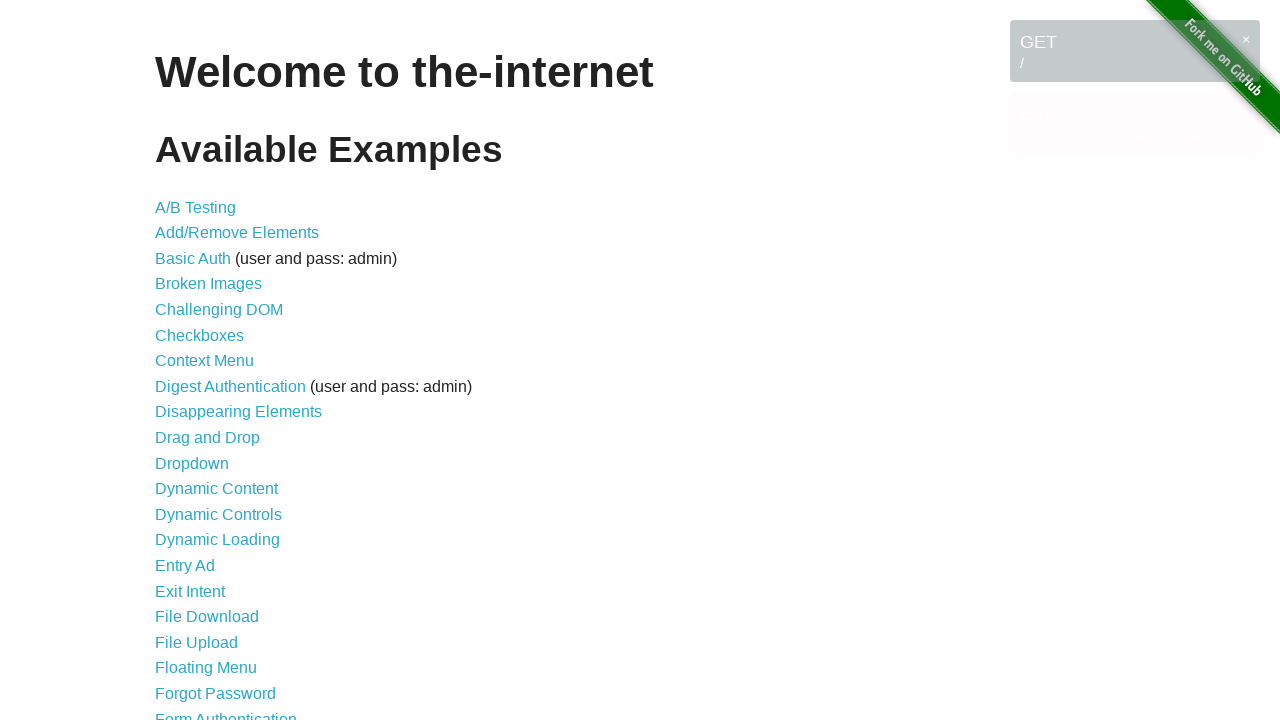

Displayed notice growl notification
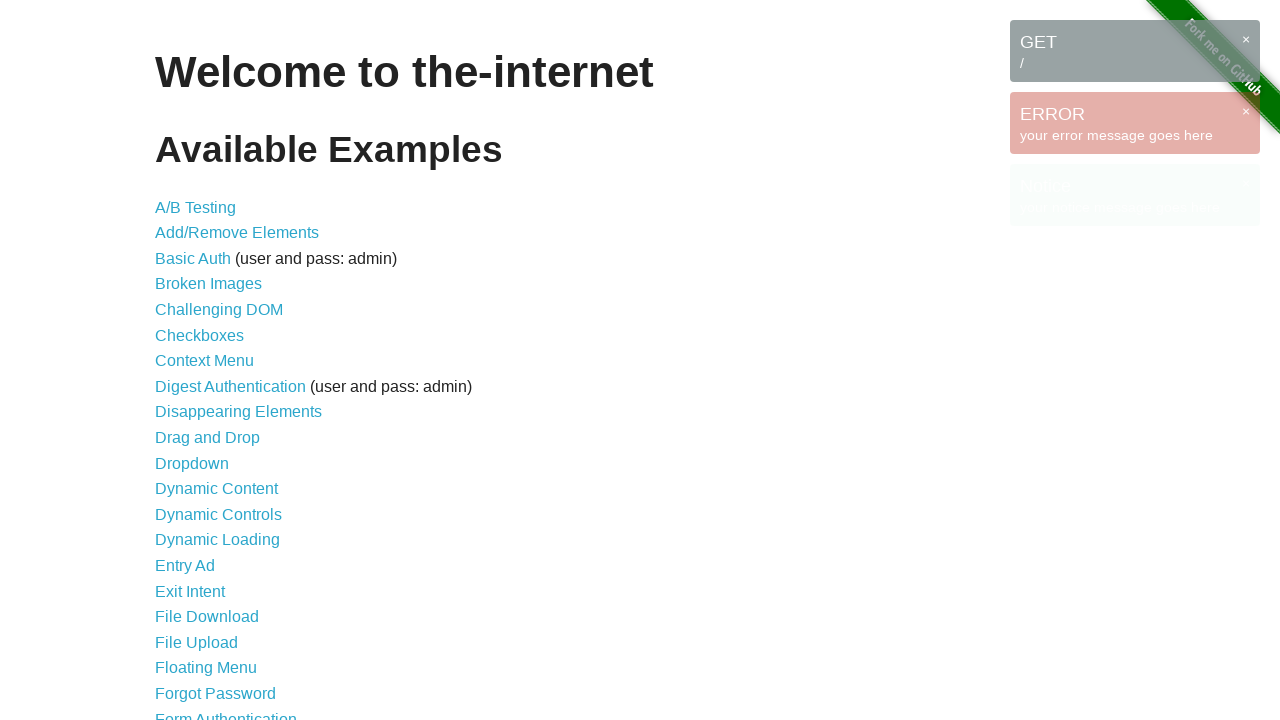

Displayed warning growl notification
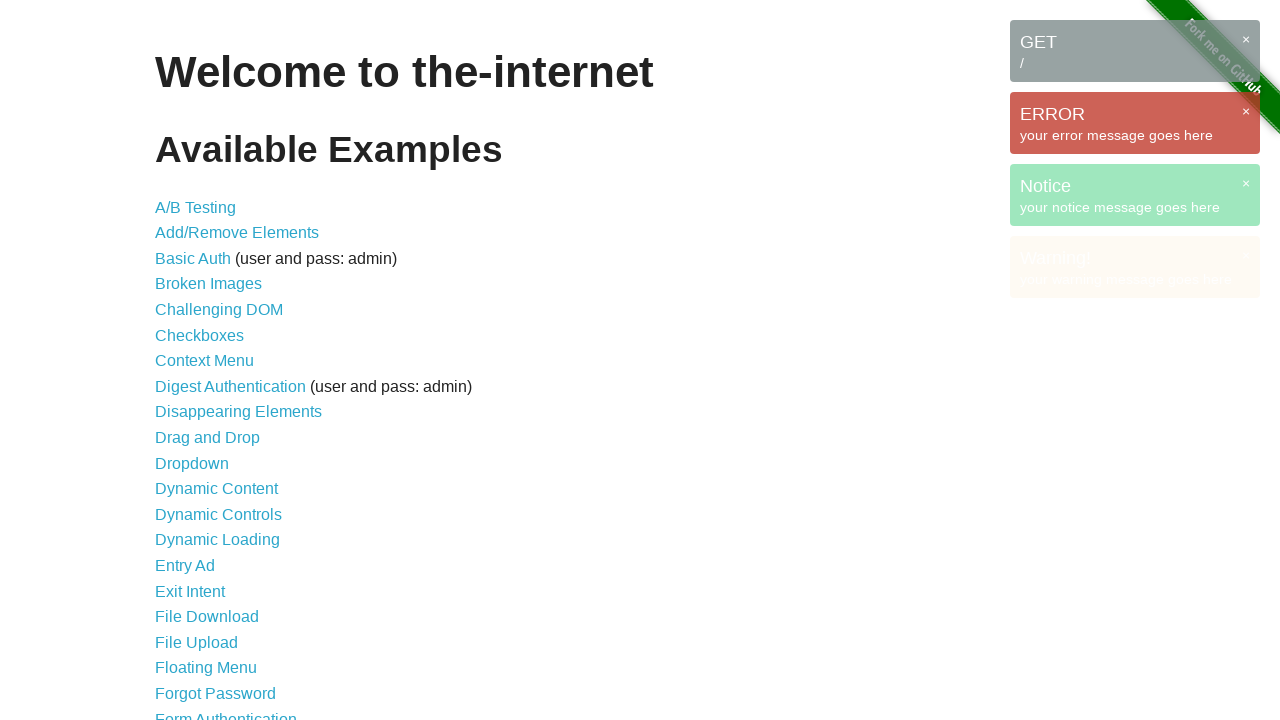

Waited 3000ms to view all growl notifications
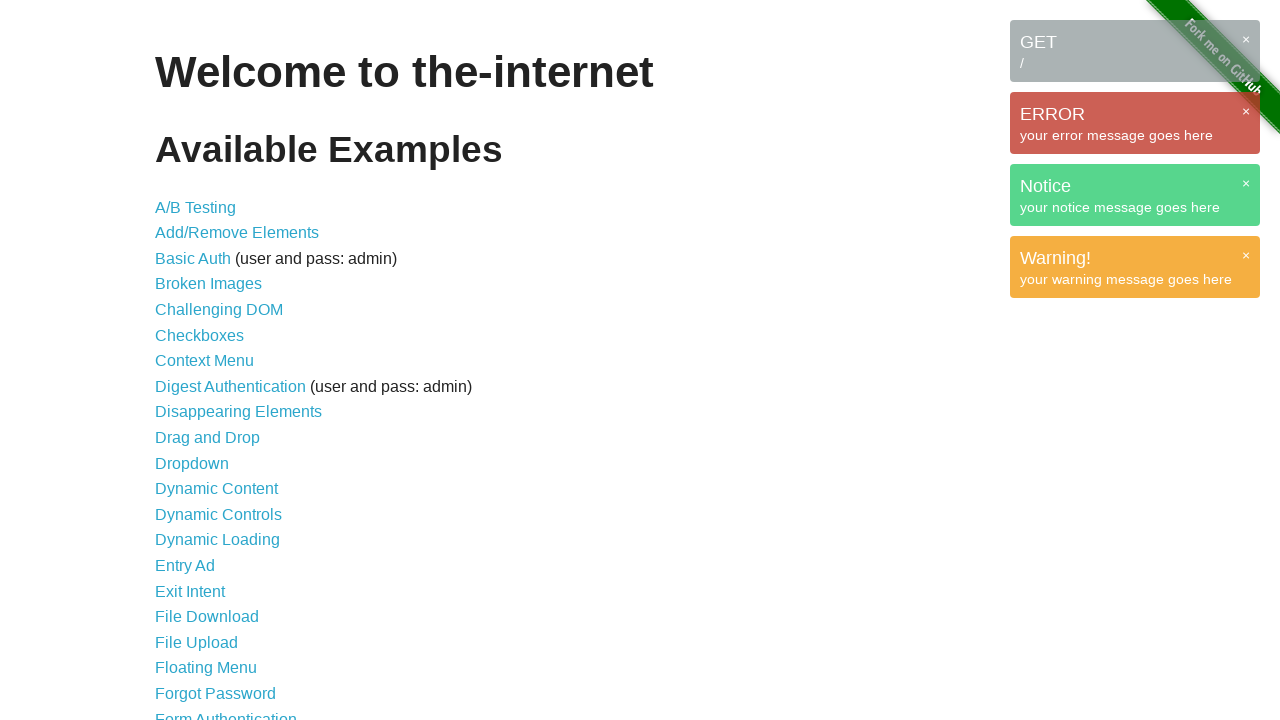

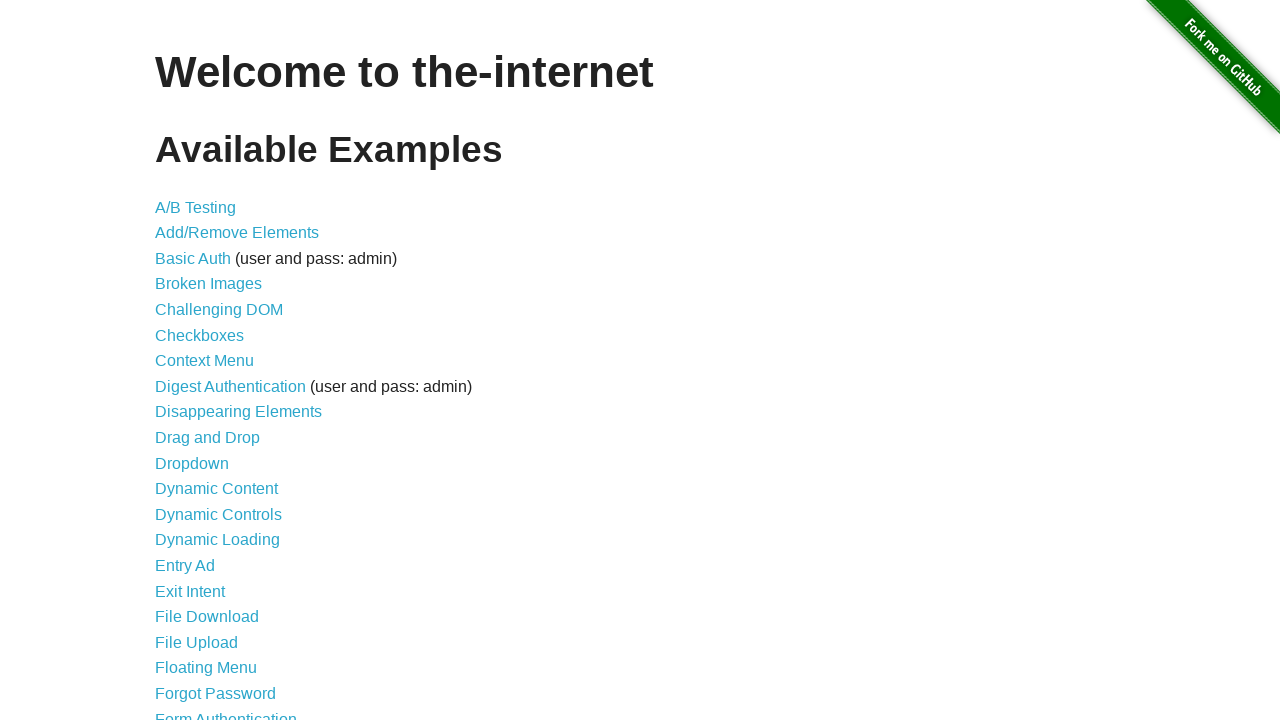